Tests that todo data persists after page reload

Starting URL: https://demo.playwright.dev/todomvc

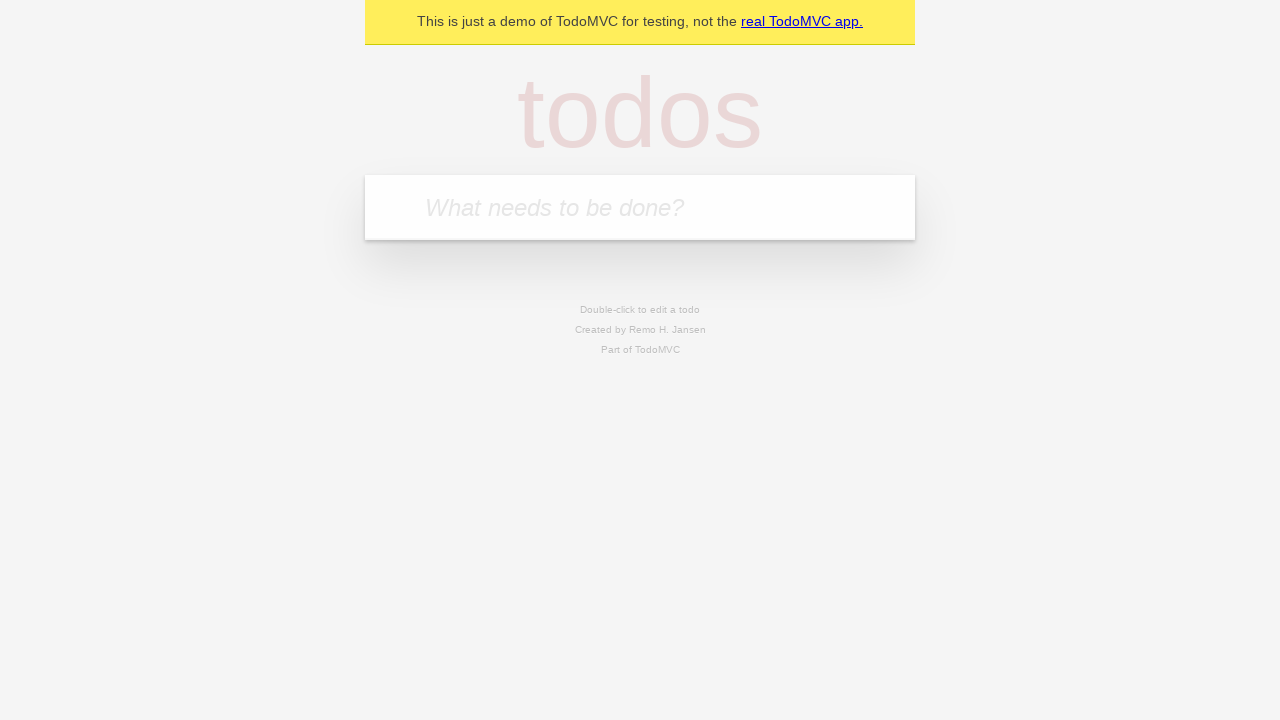

Filled first todo input with 'buy some cheese' on .new-todo
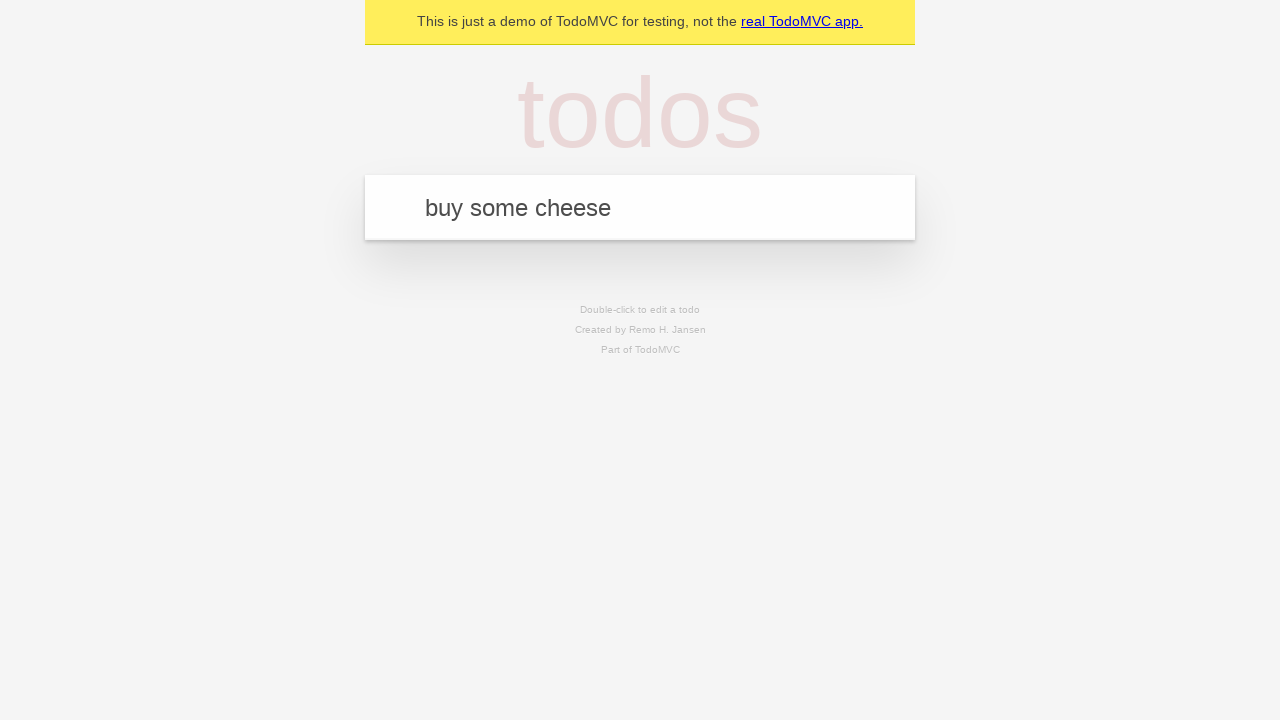

Pressed Enter to create first todo on .new-todo
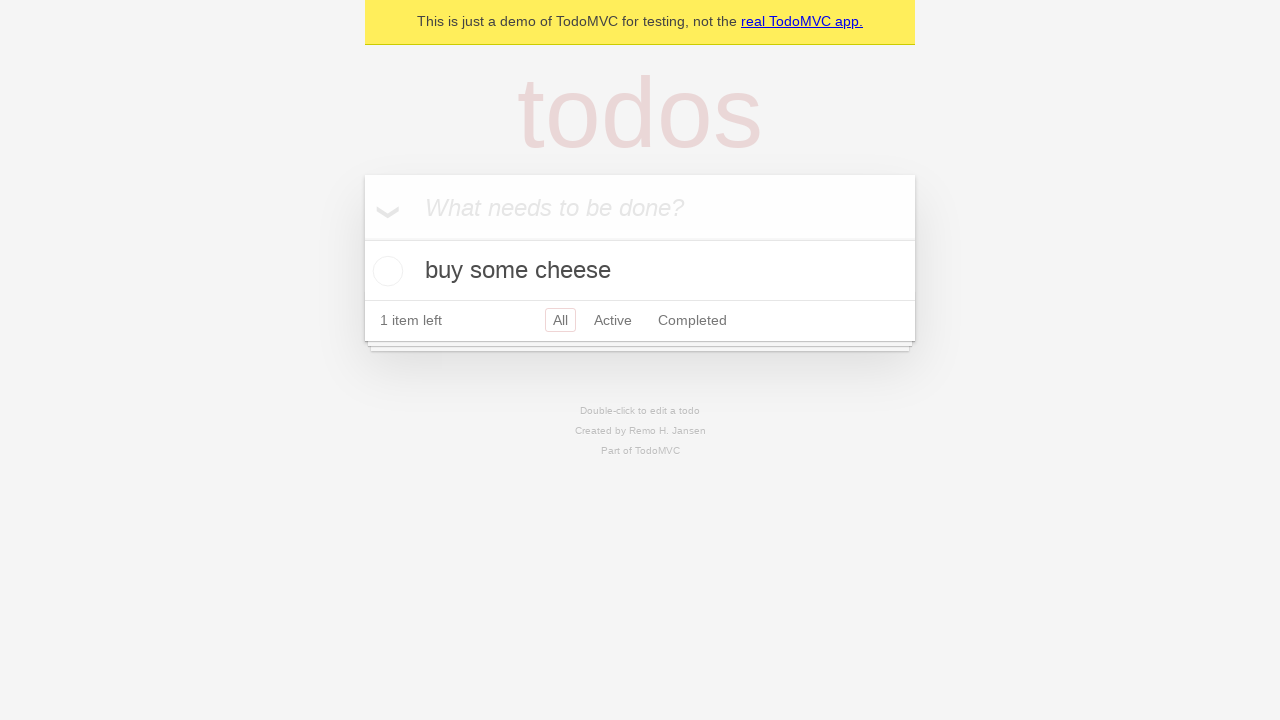

Filled second todo input with 'feed the cat' on .new-todo
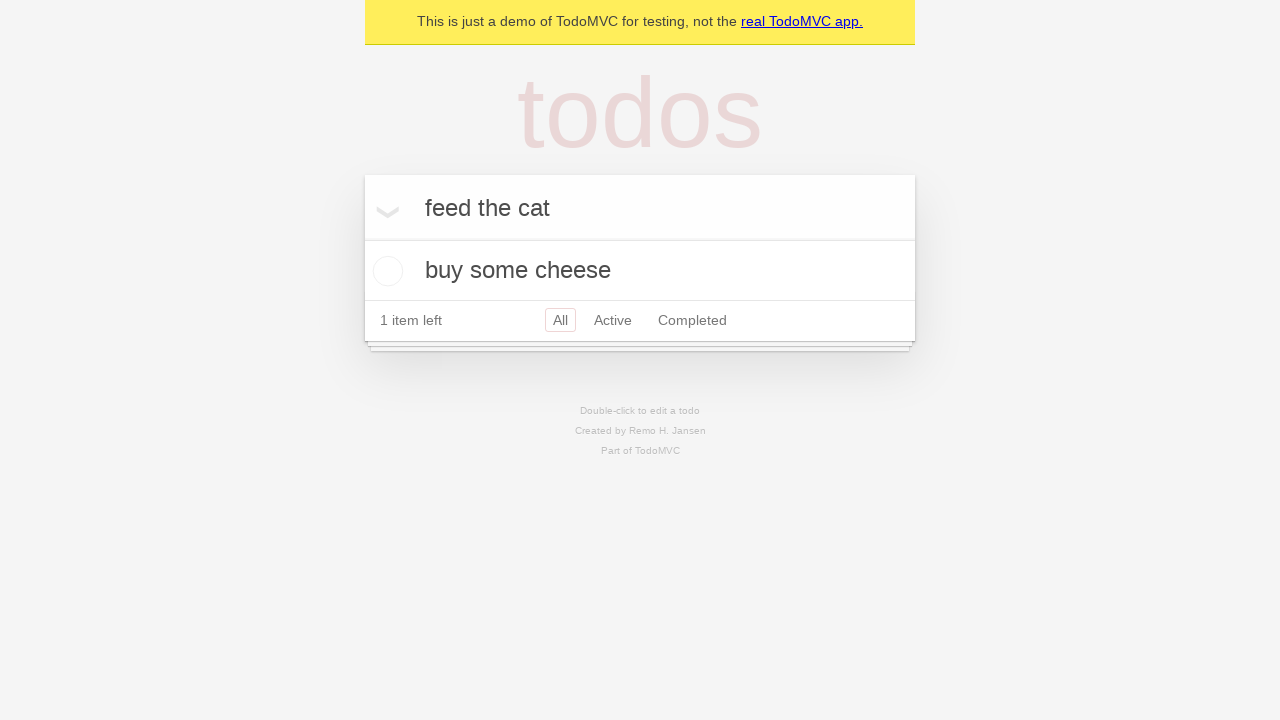

Pressed Enter to create second todo on .new-todo
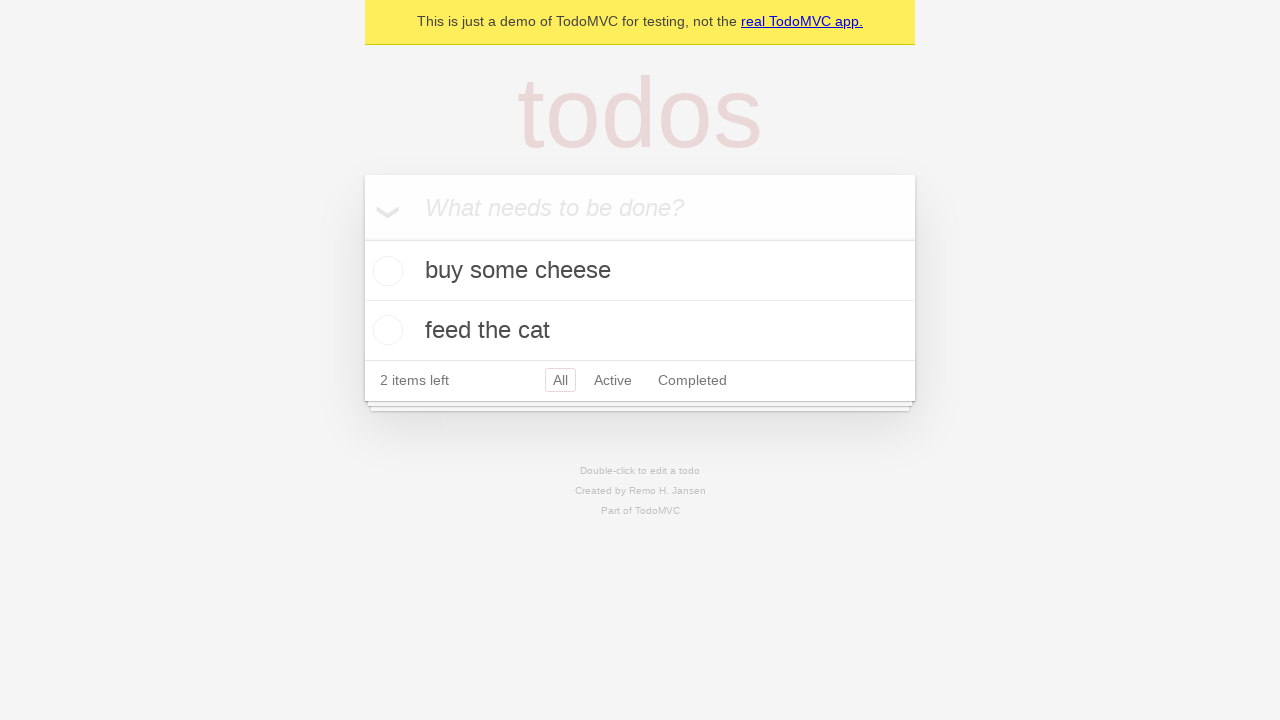

Checked first todo as complete at (385, 271) on .todo-list li >> nth=0 >> .toggle
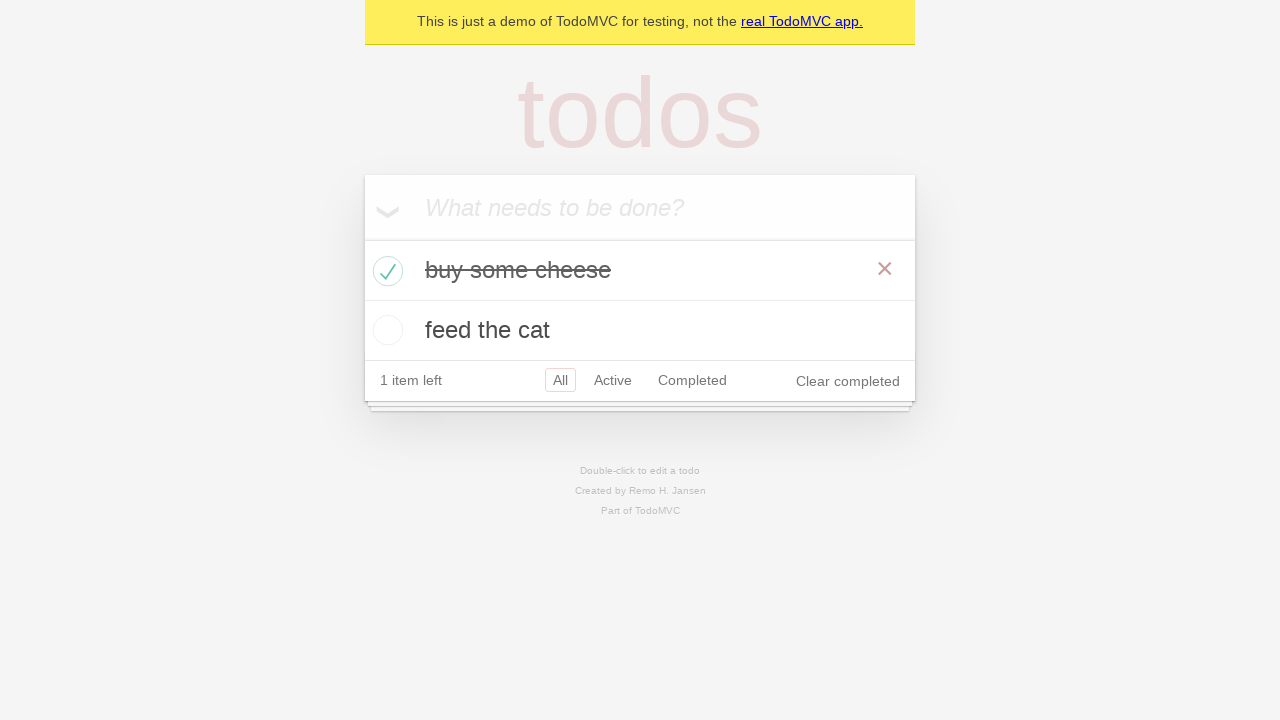

Reloaded the page
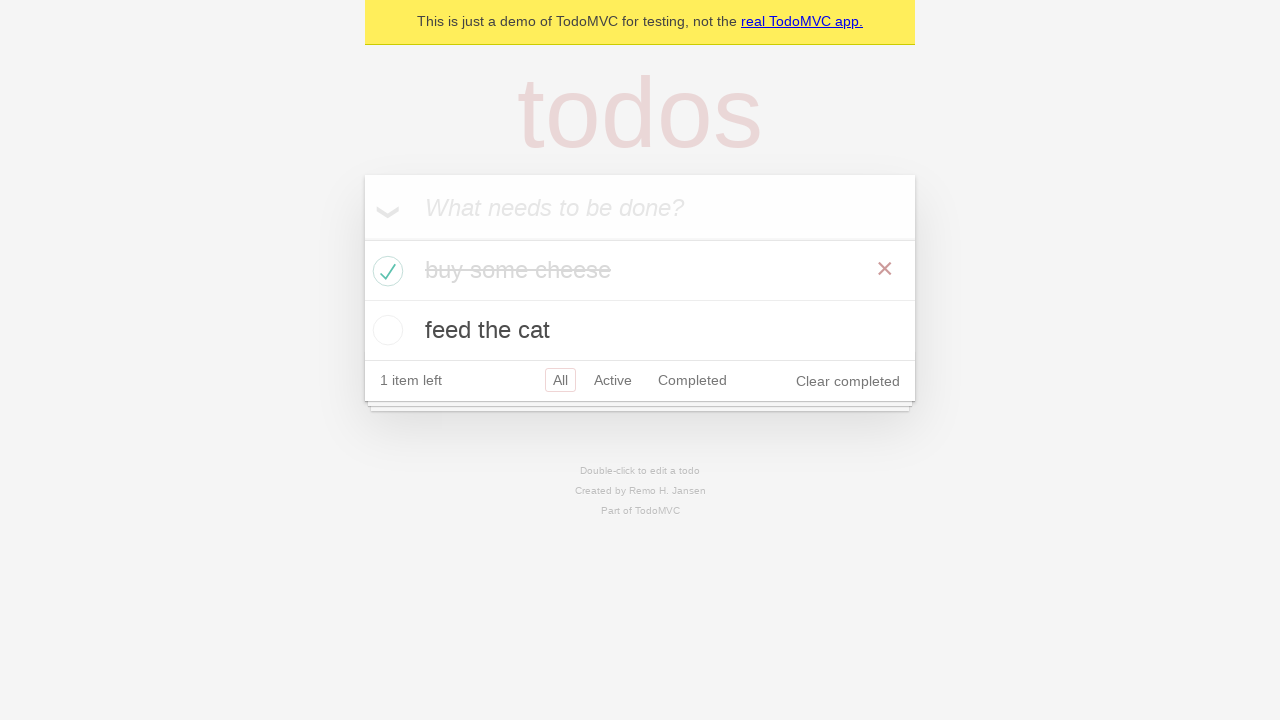

Waited for todo items to load after page reload
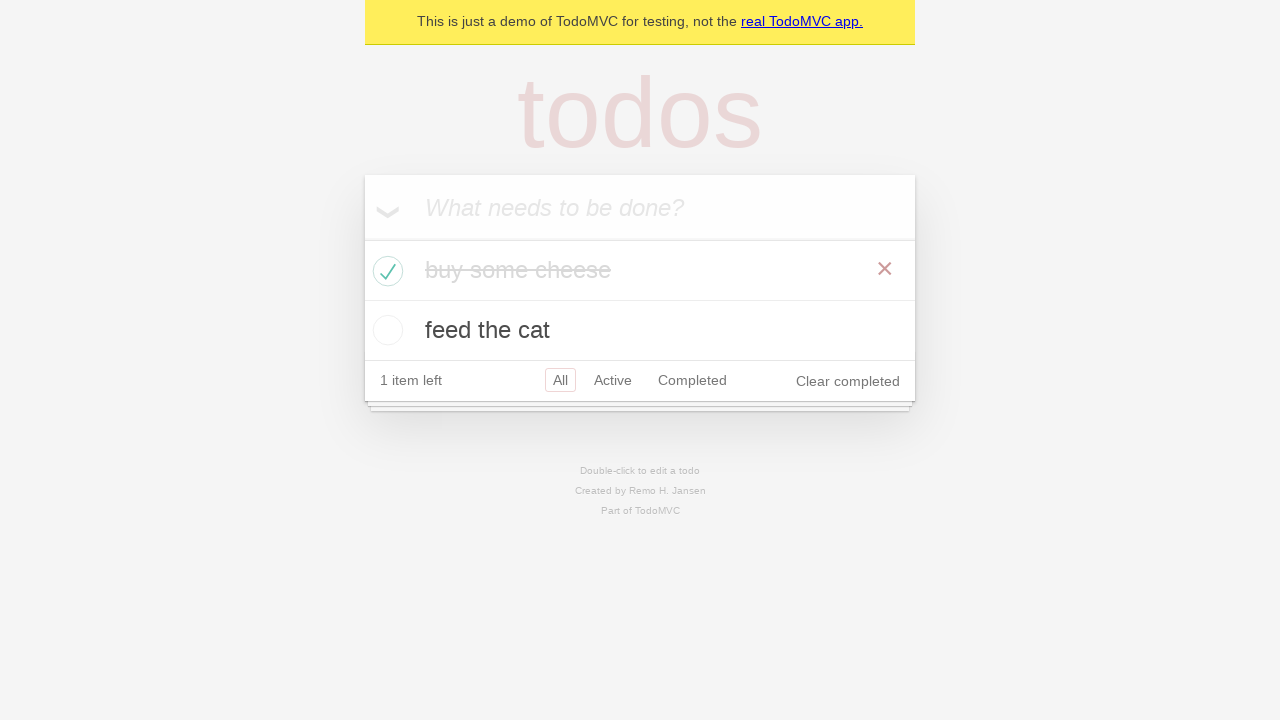

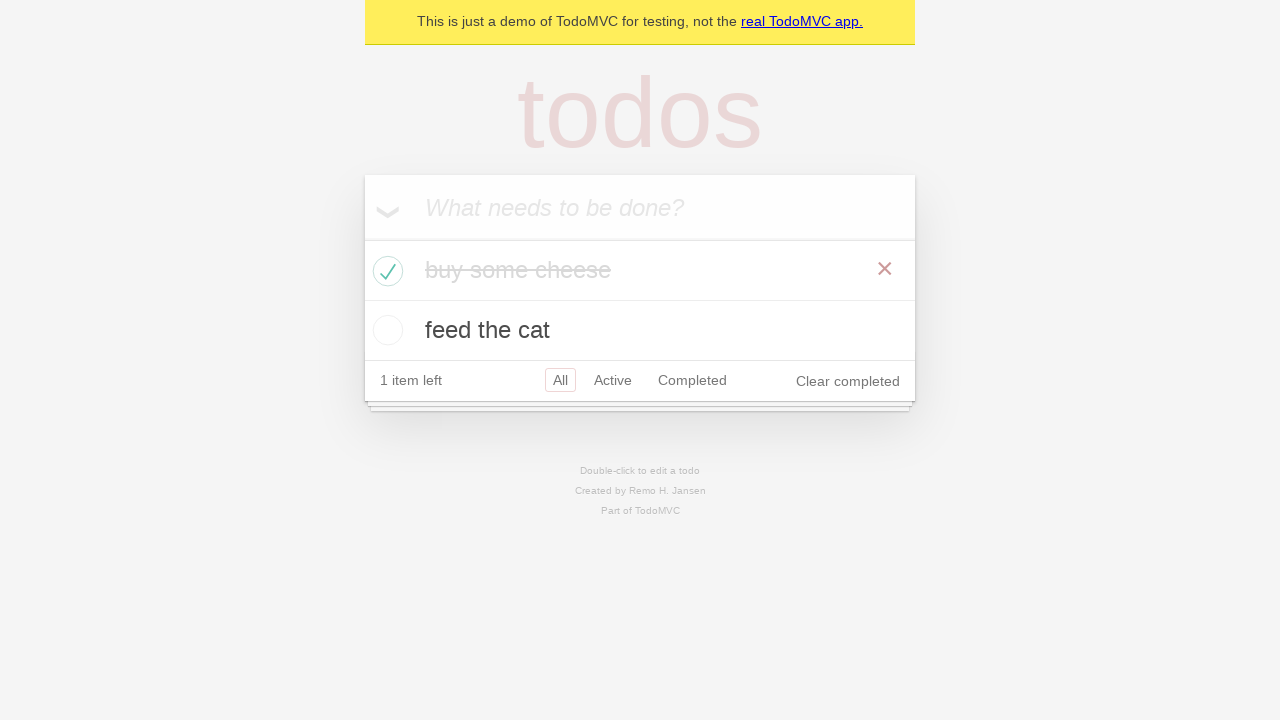